Tests form submission and alert verification by filling in first name, last name, and company name fields, then verifying the alert text

Starting URL: http://automationbykrishna.com/

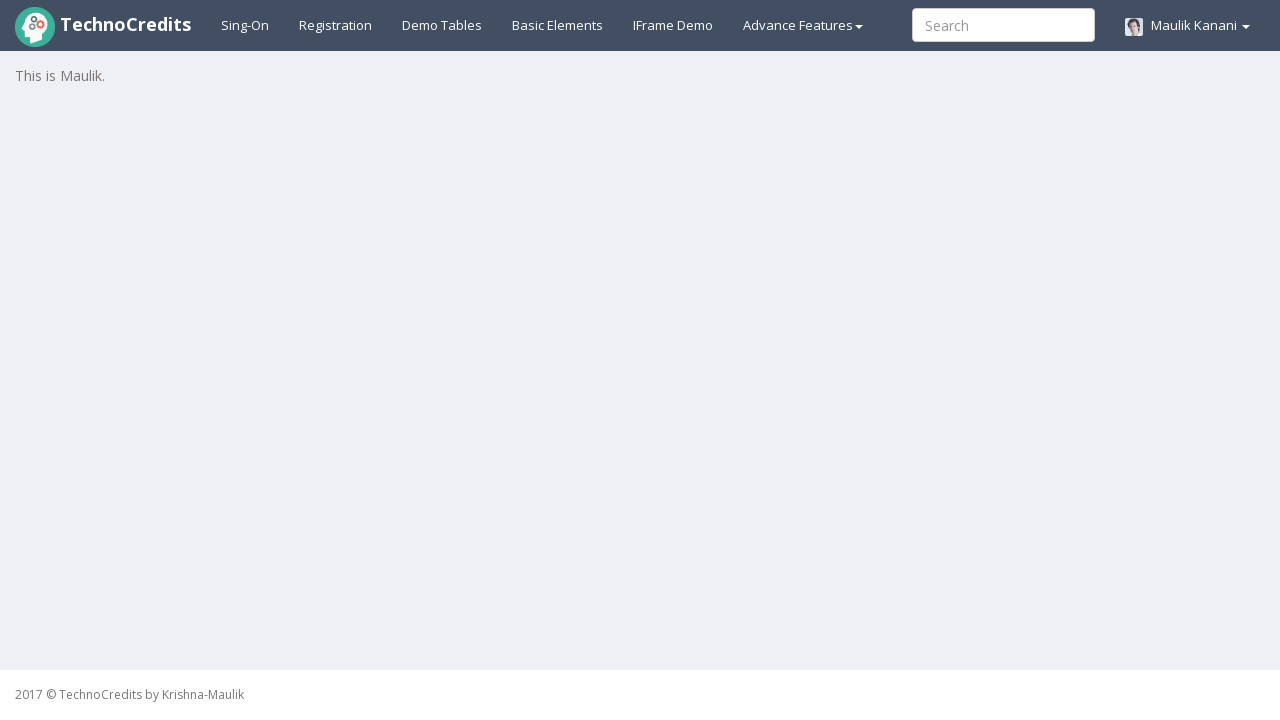

Clicked on basic elements link at (558, 25) on xpath=//a[@id='basicelements']
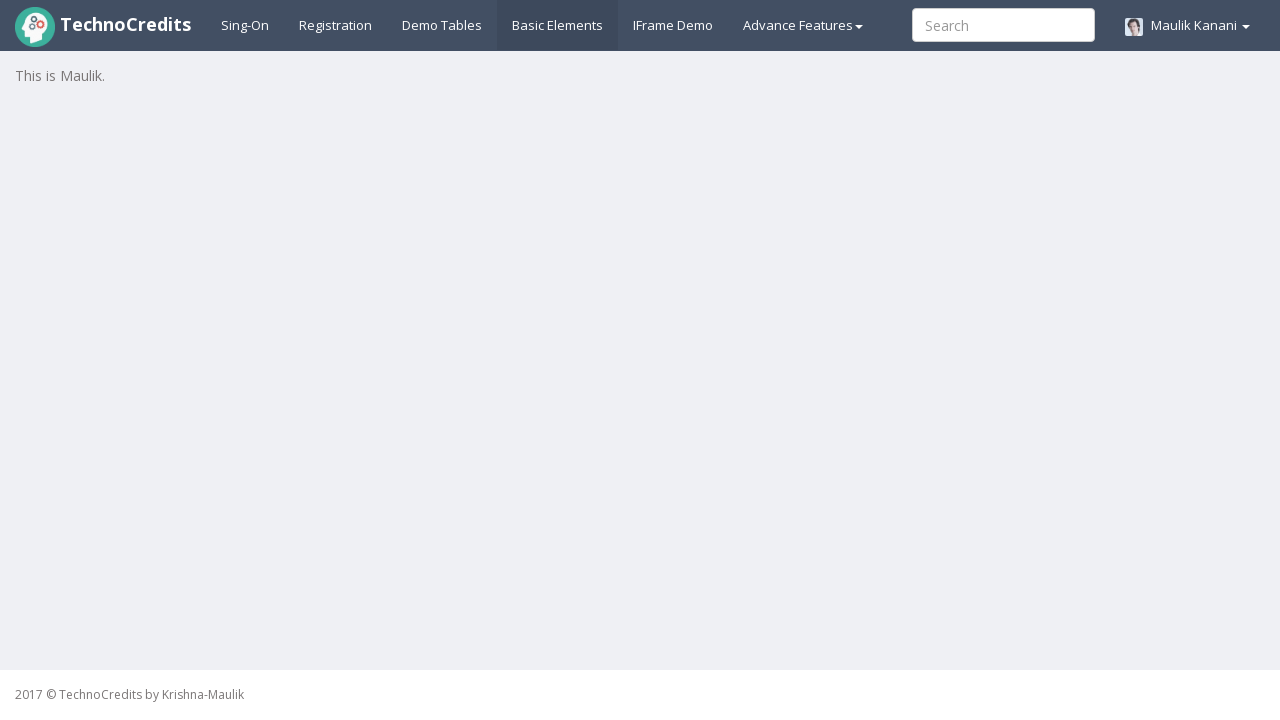

Waited 2000ms for form to load
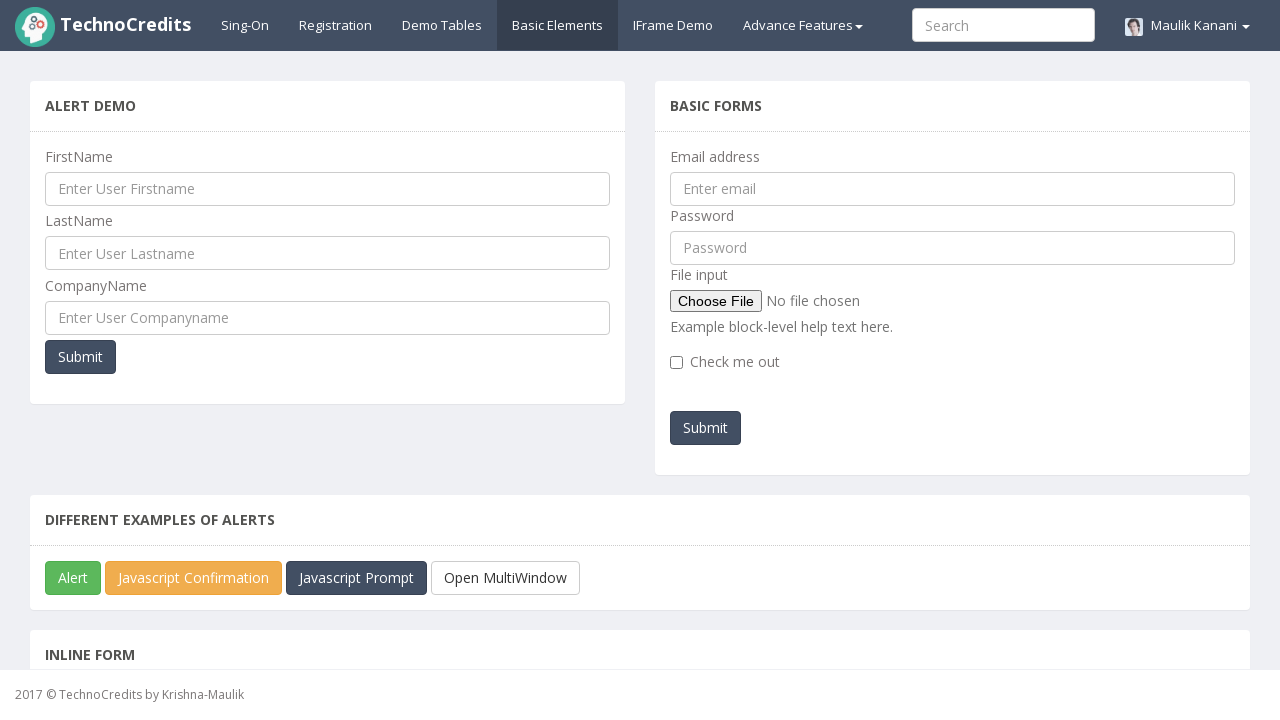

Filled first name field with 'Rupali' on //input[@id='UserFirstName']
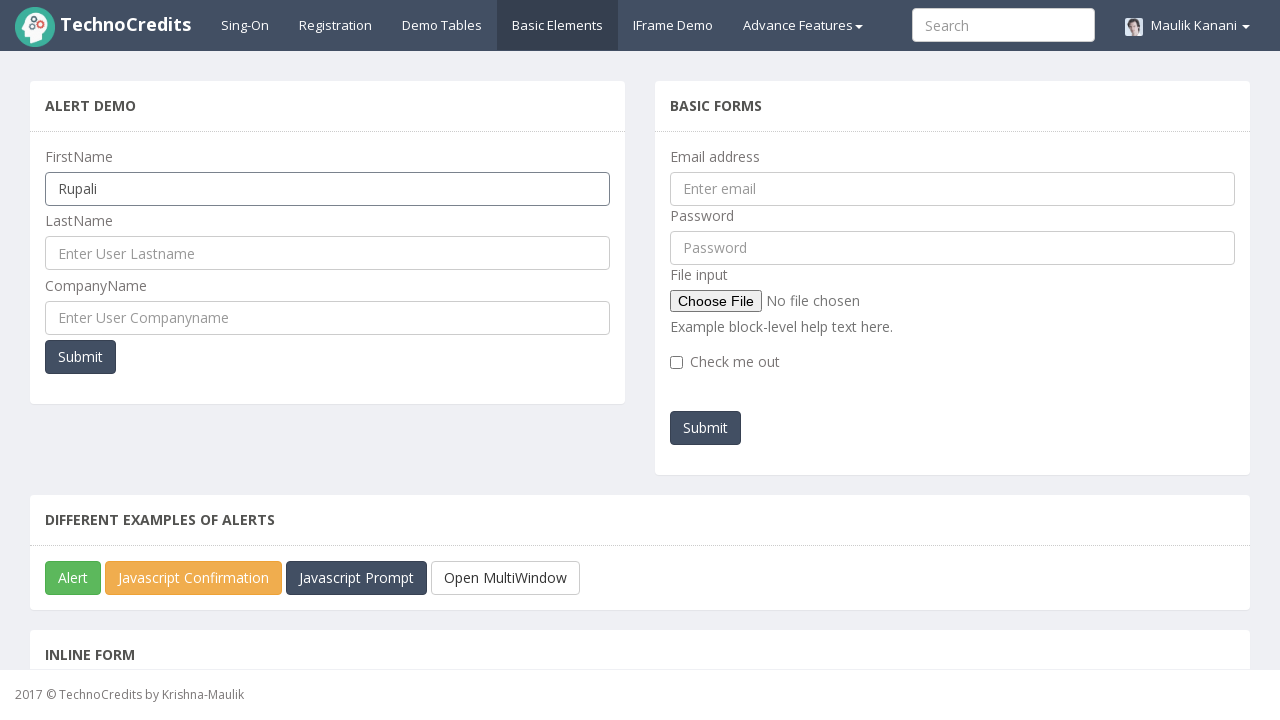

Filled last name field with 'Lahoti' on //input[@id='UserLastName']
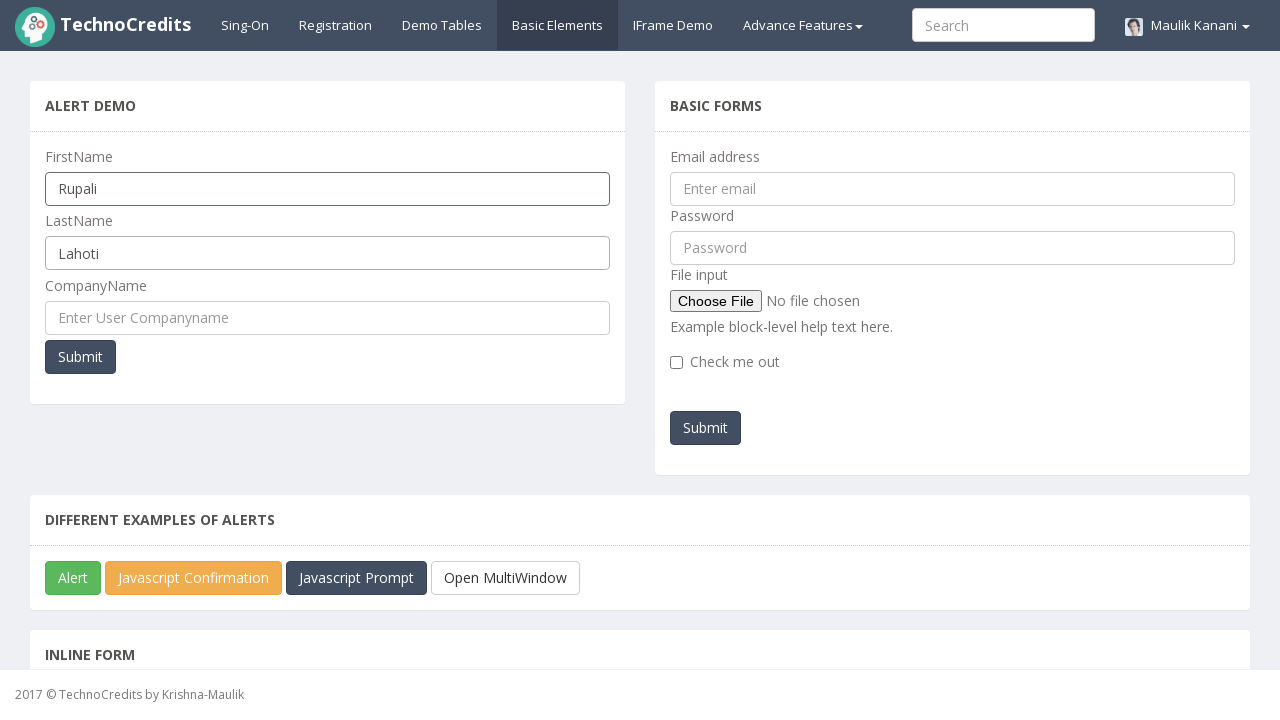

Filled company name field with 'technocredits' on //input[@id='UserCompanyName']
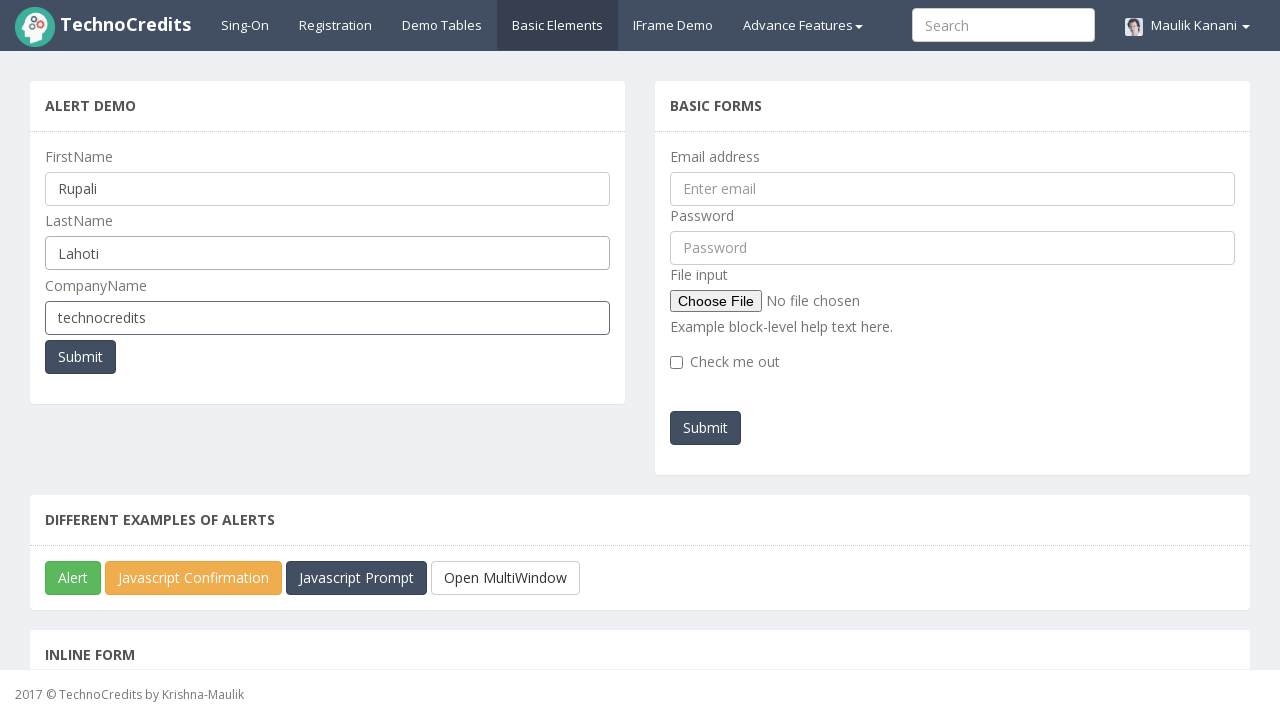

Clicked submit button to submit form at (80, 357) on xpath=//button[@onClick='myFunctionPopUp()']
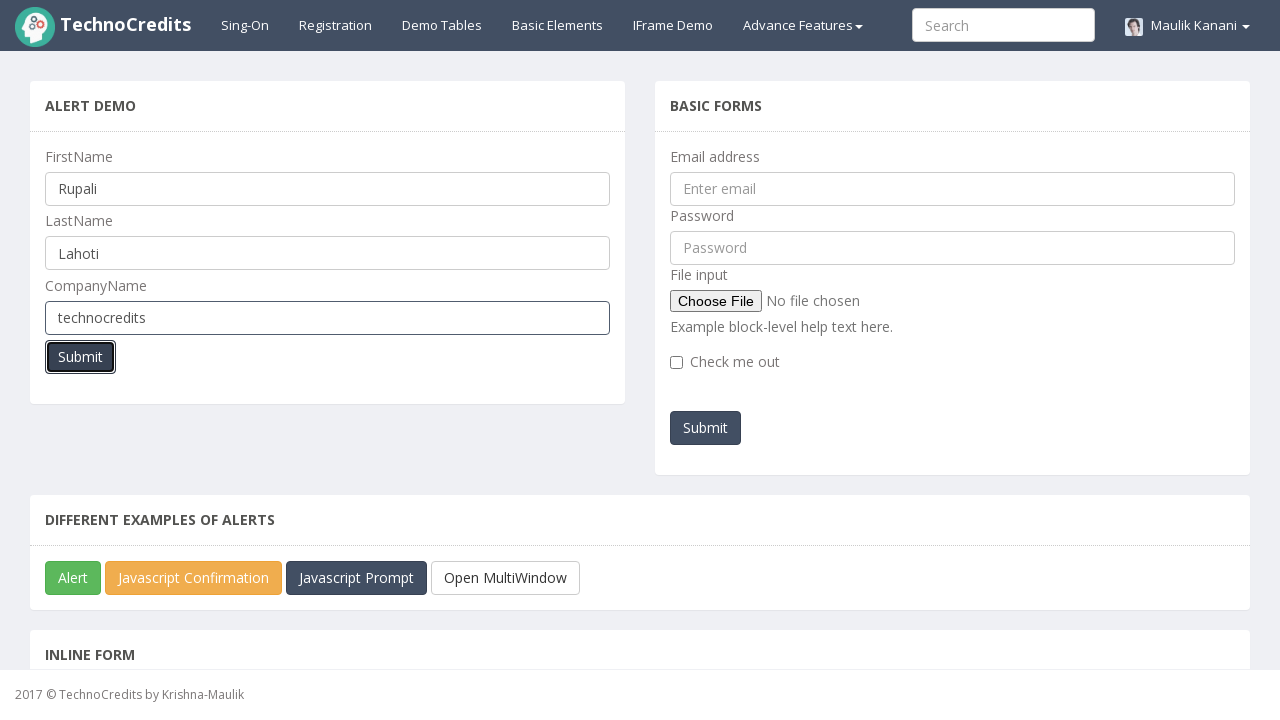

Set up alert dialog handler to accept alerts
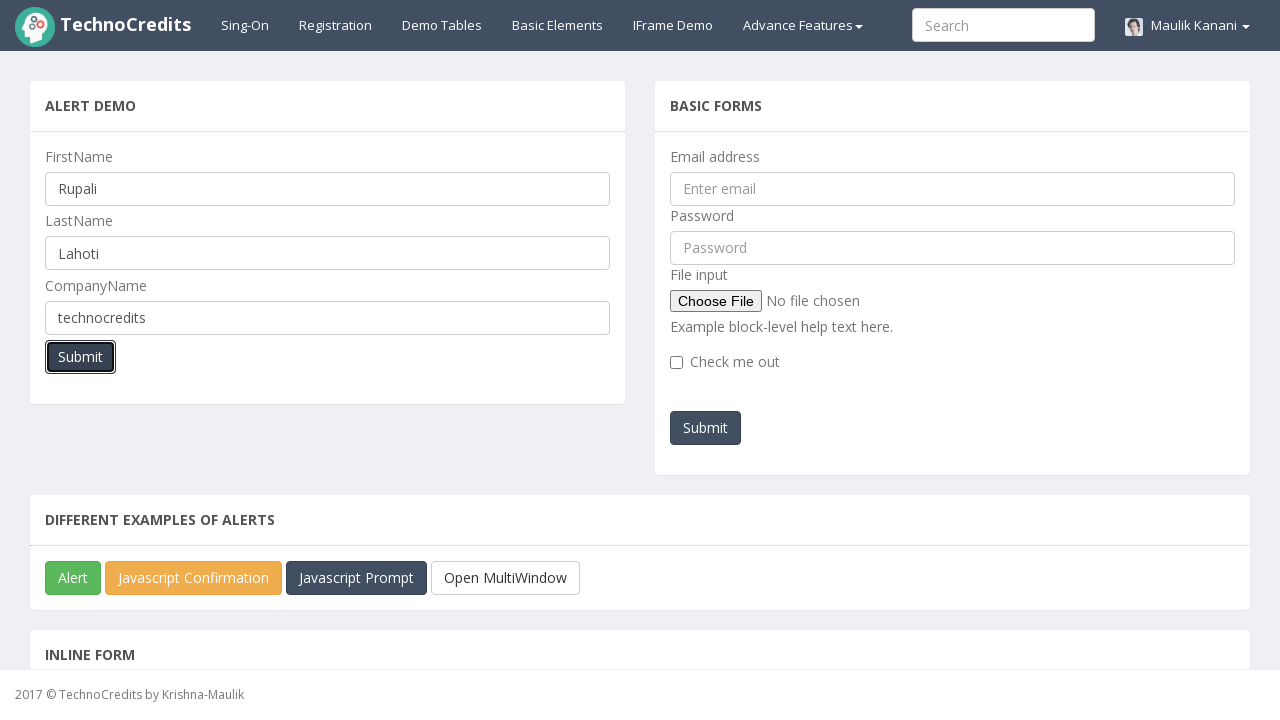

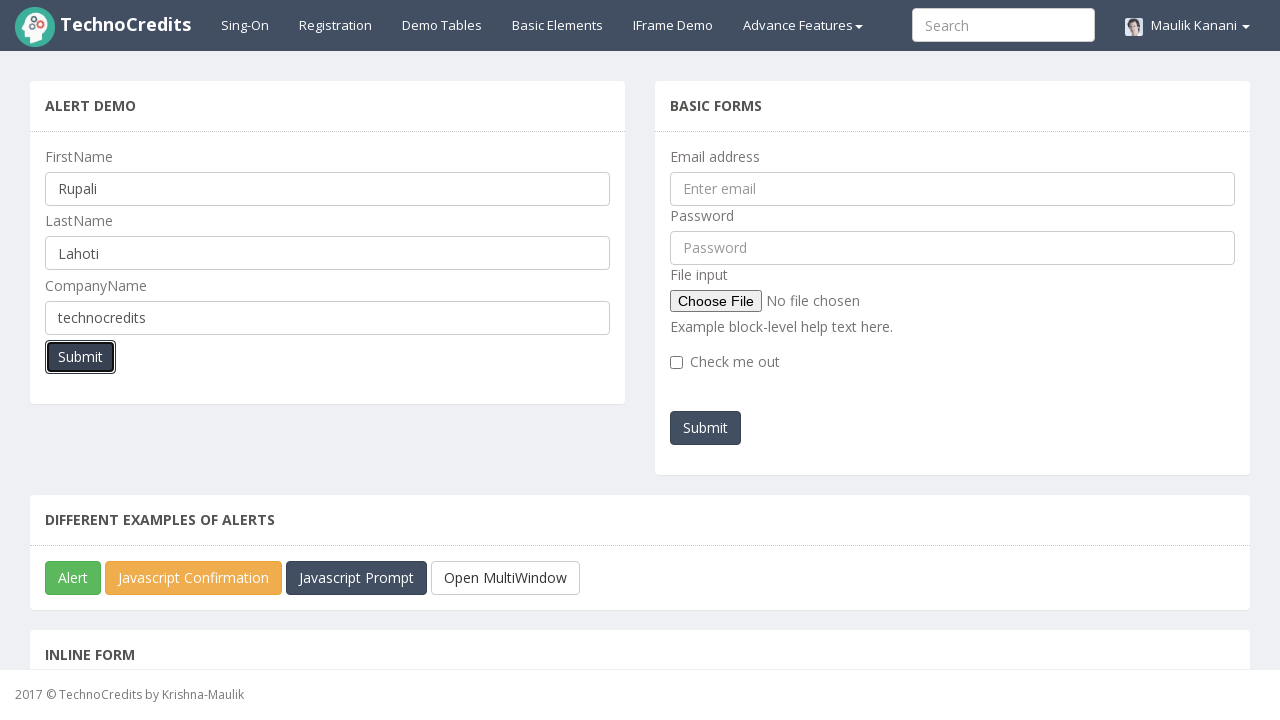